Tests clicking on a growing/animated "click me" button and verifies that the event is triggered successfully

Starting URL: https://testpages.herokuapp.com/styled/challenges/growing-clickable.html

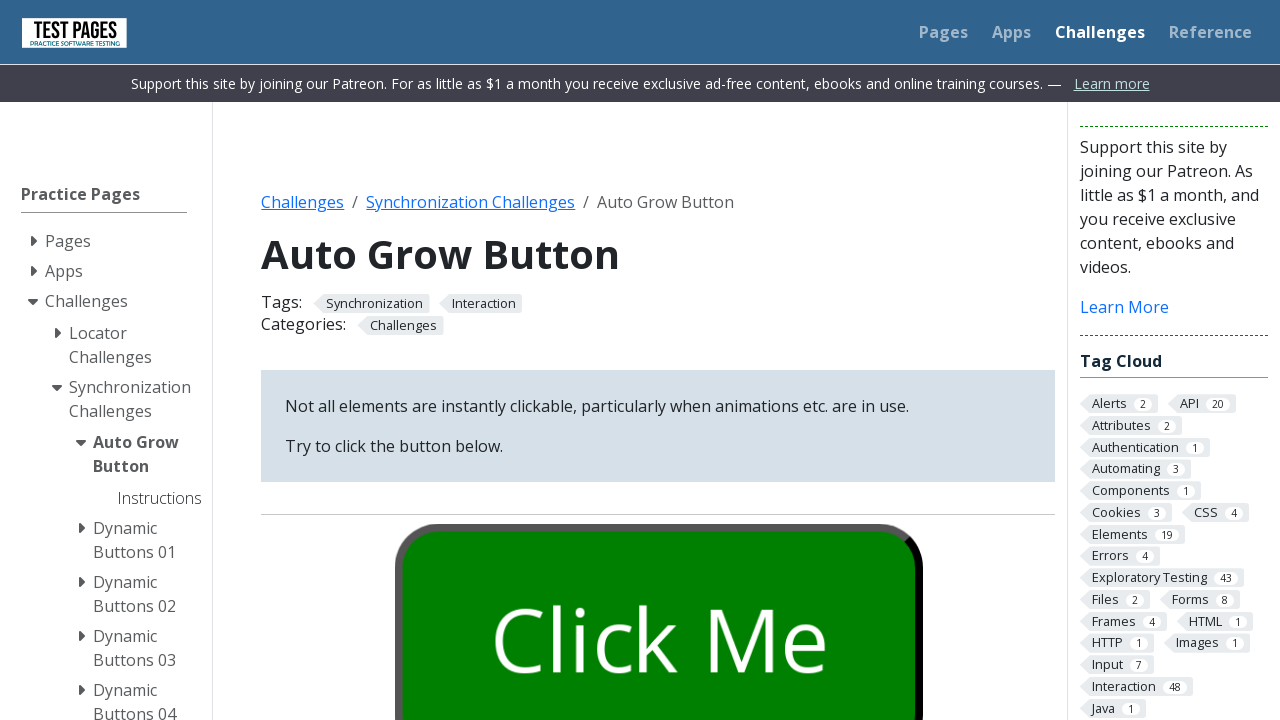

Waited 4 seconds for the growing button to be ready
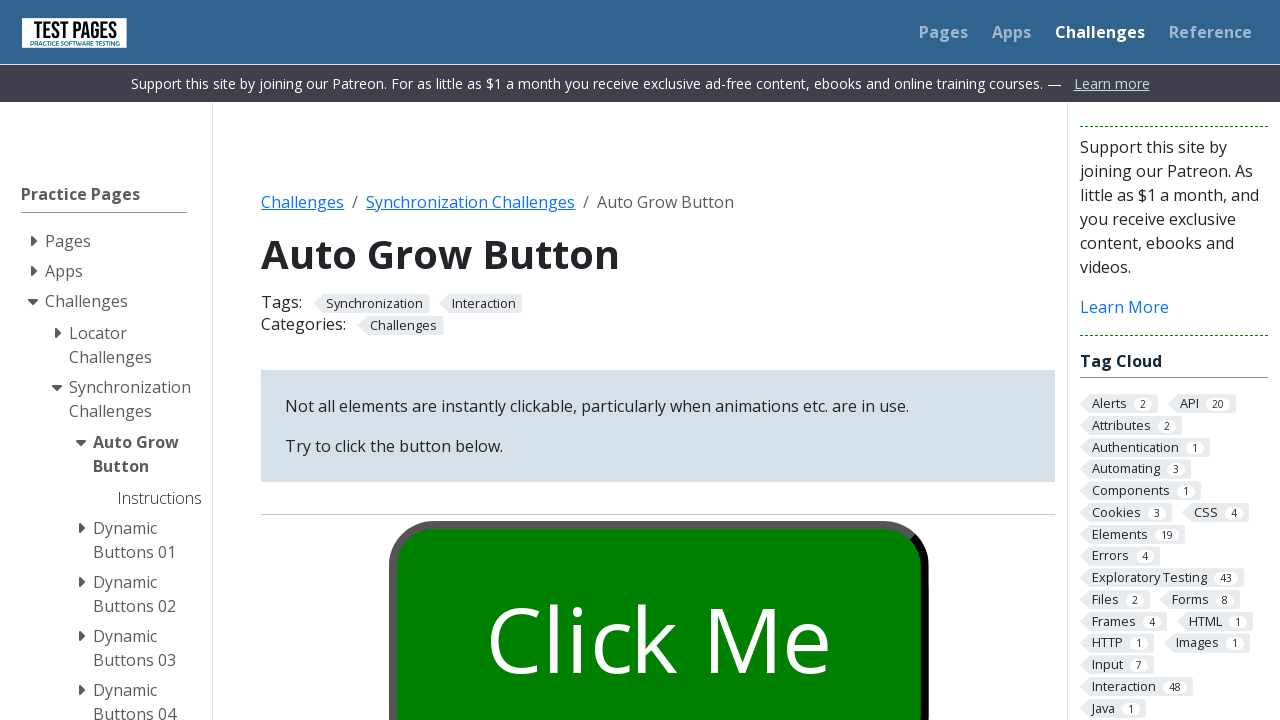

Clicked on the growing 'click me' button at (658, 600) on #growbutton
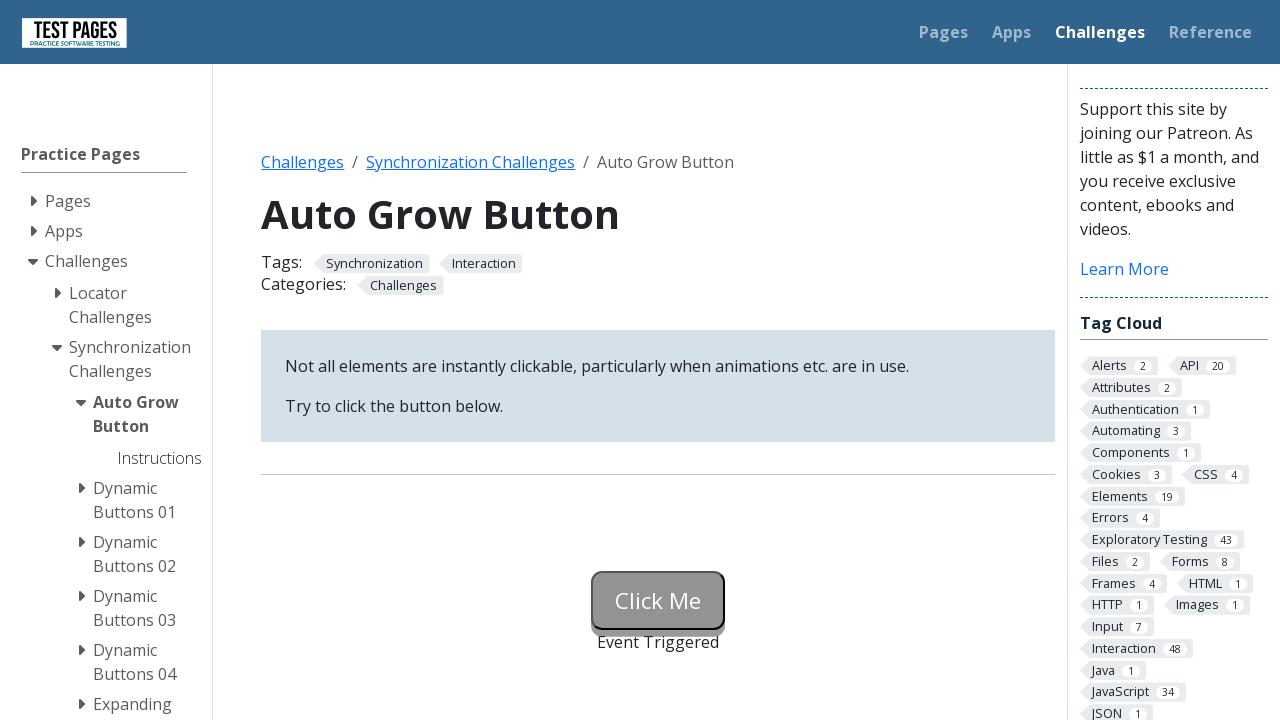

Retrieved status text from the button status element
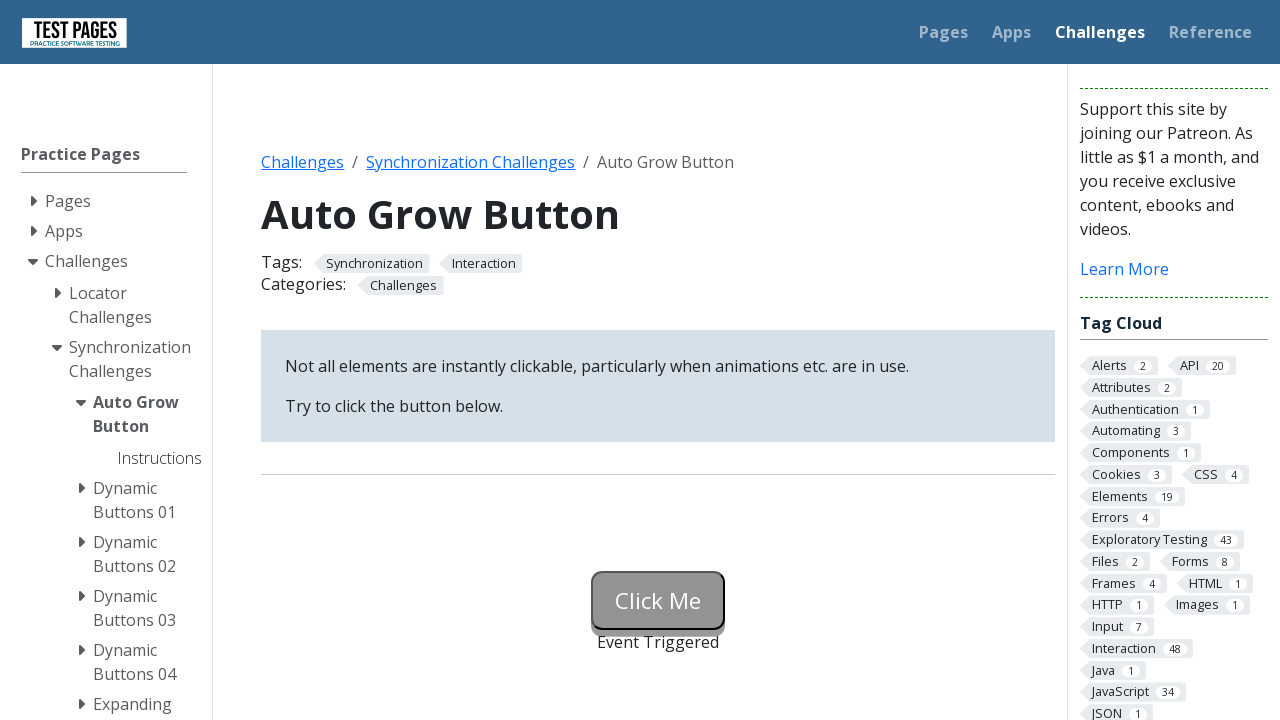

Verified that 'Event Triggered' text appeared after clicking the button
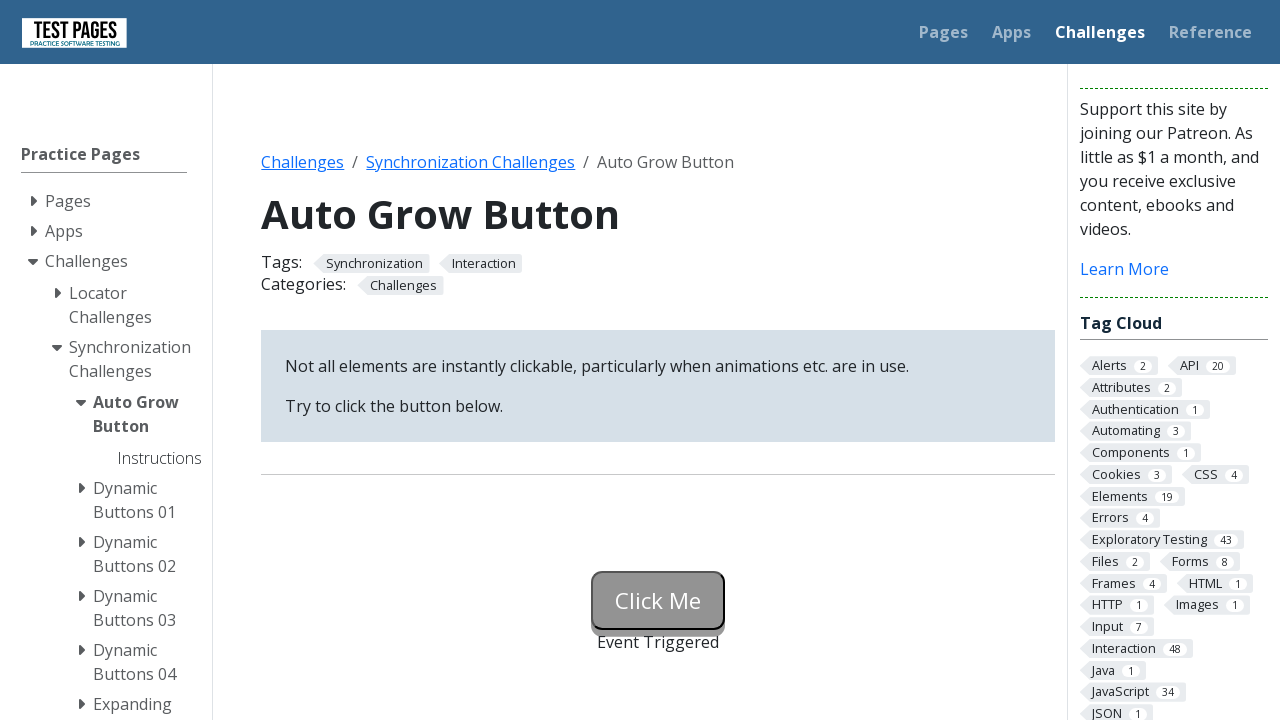

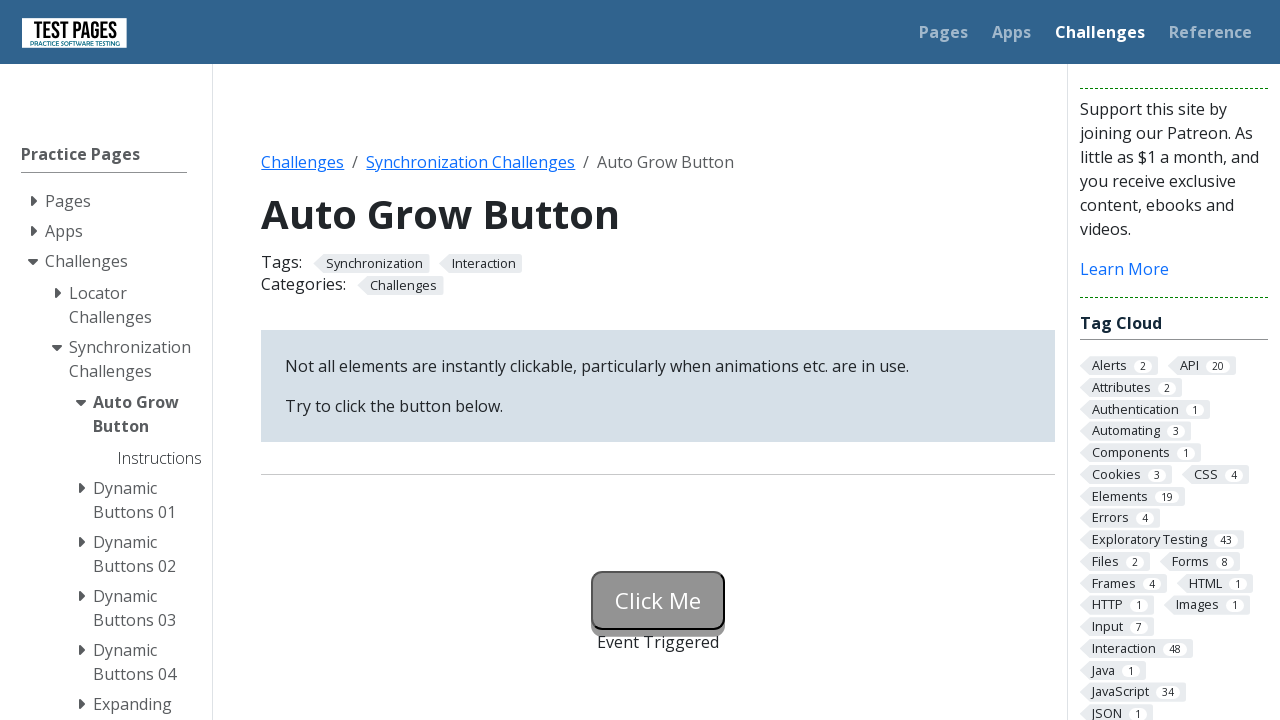